Navigates to the QKart e-commerce frontend and verifies that product items are displayed on the page by waiting for product images to load.

Starting URL: https://crio-qkart-frontend-qa.vercel.app/

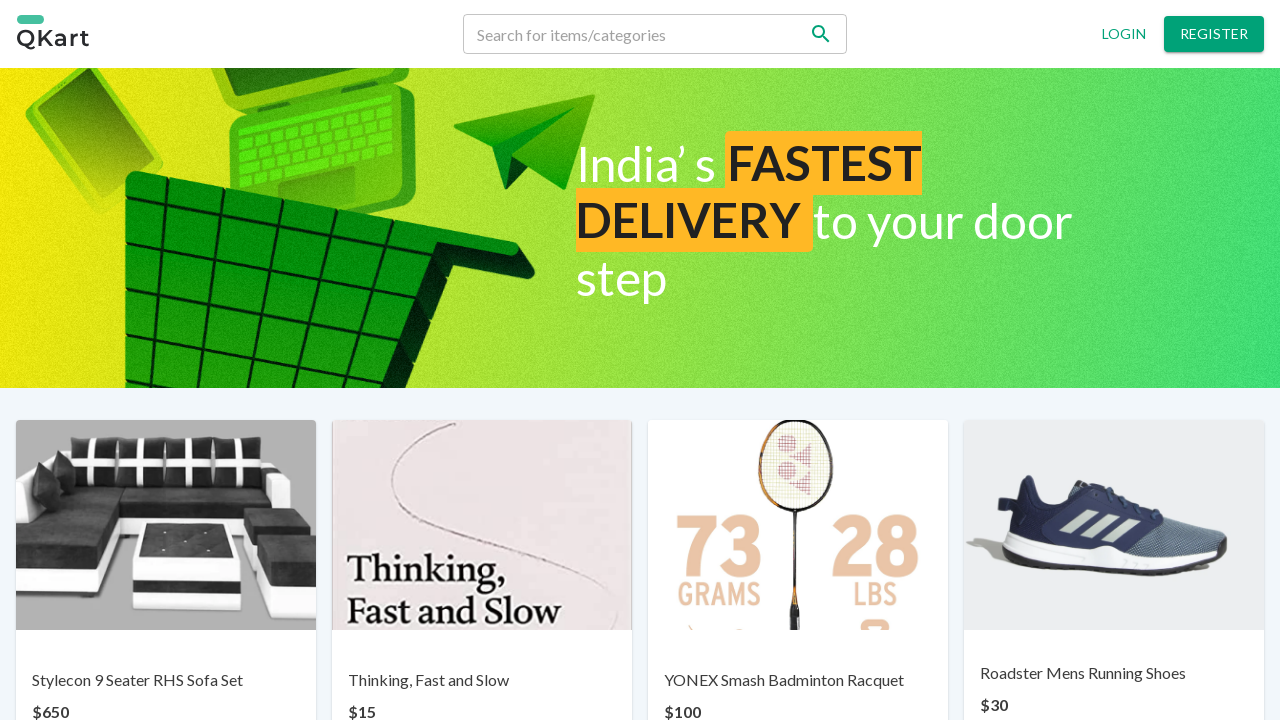

Navigated to QKart e-commerce frontend
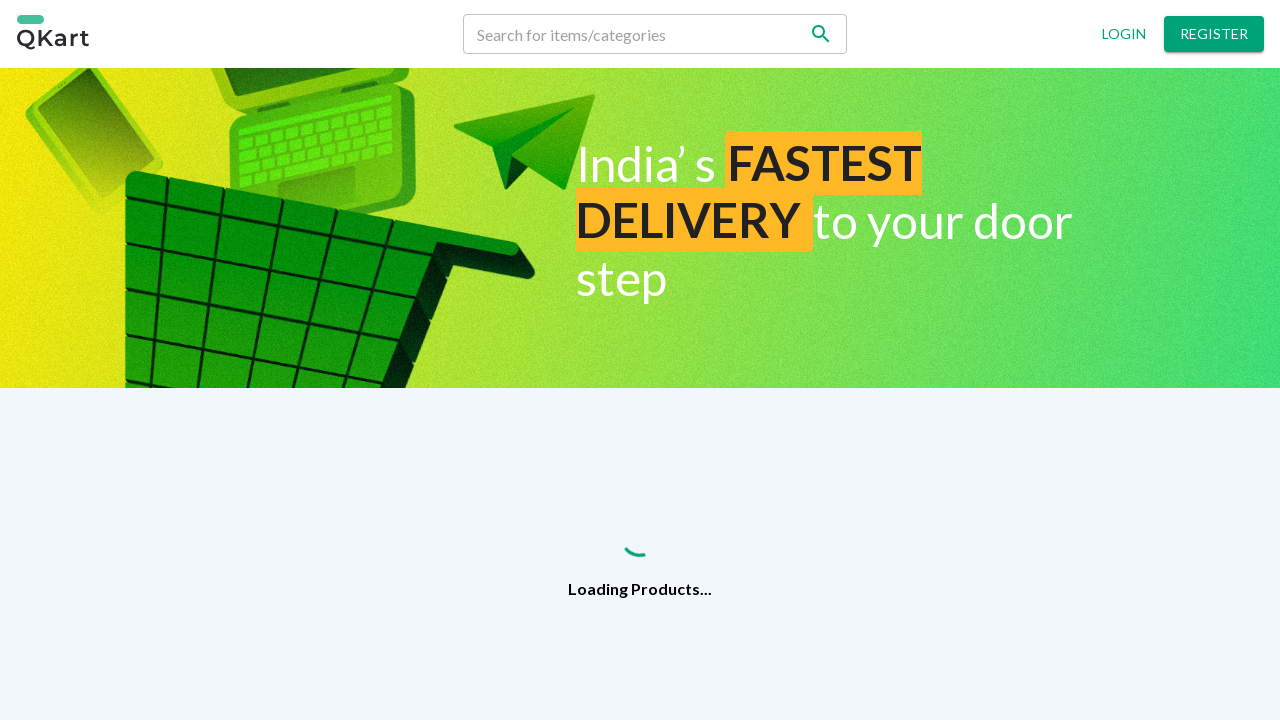

Waited for product image selector to appear
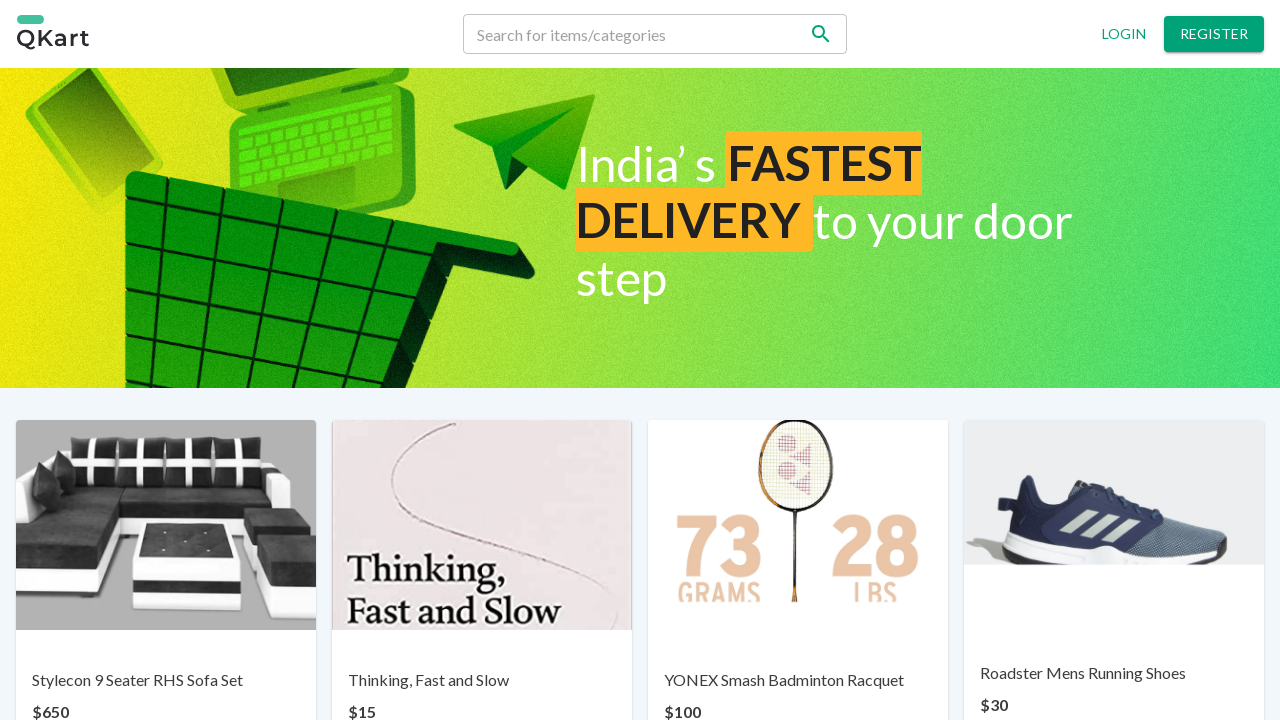

Located all product images on the page
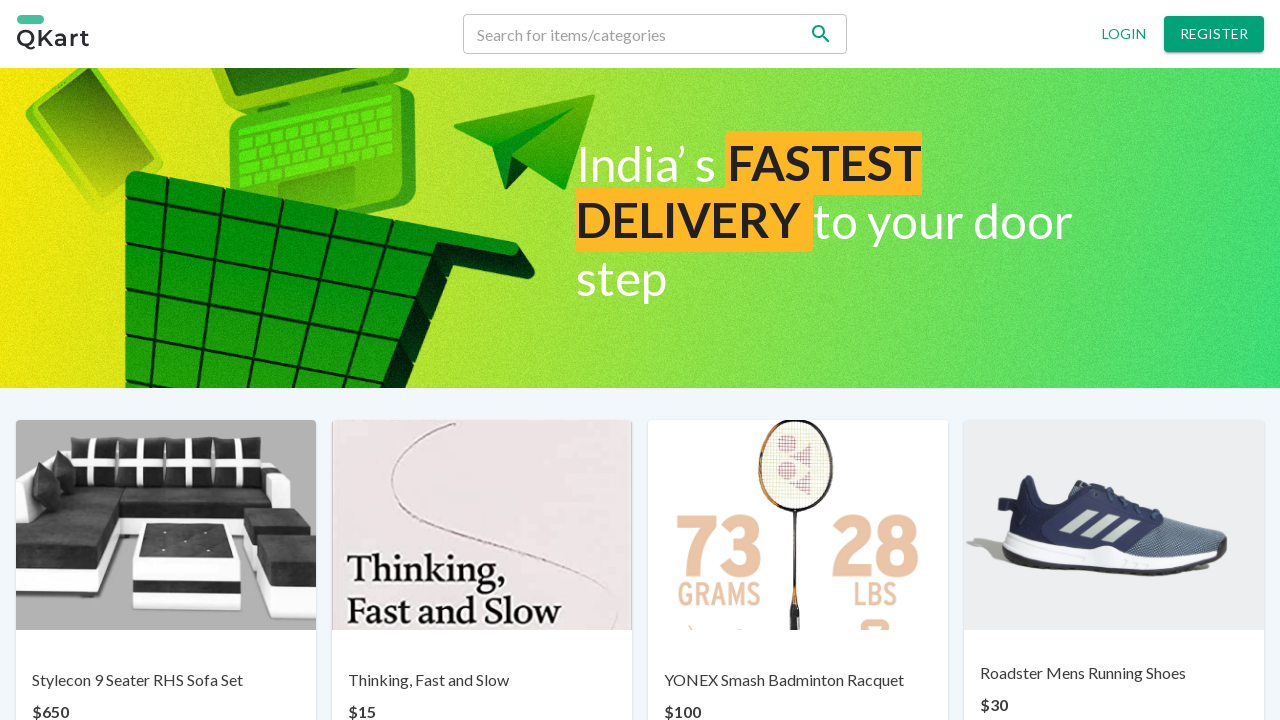

Verified that the first product image is visible
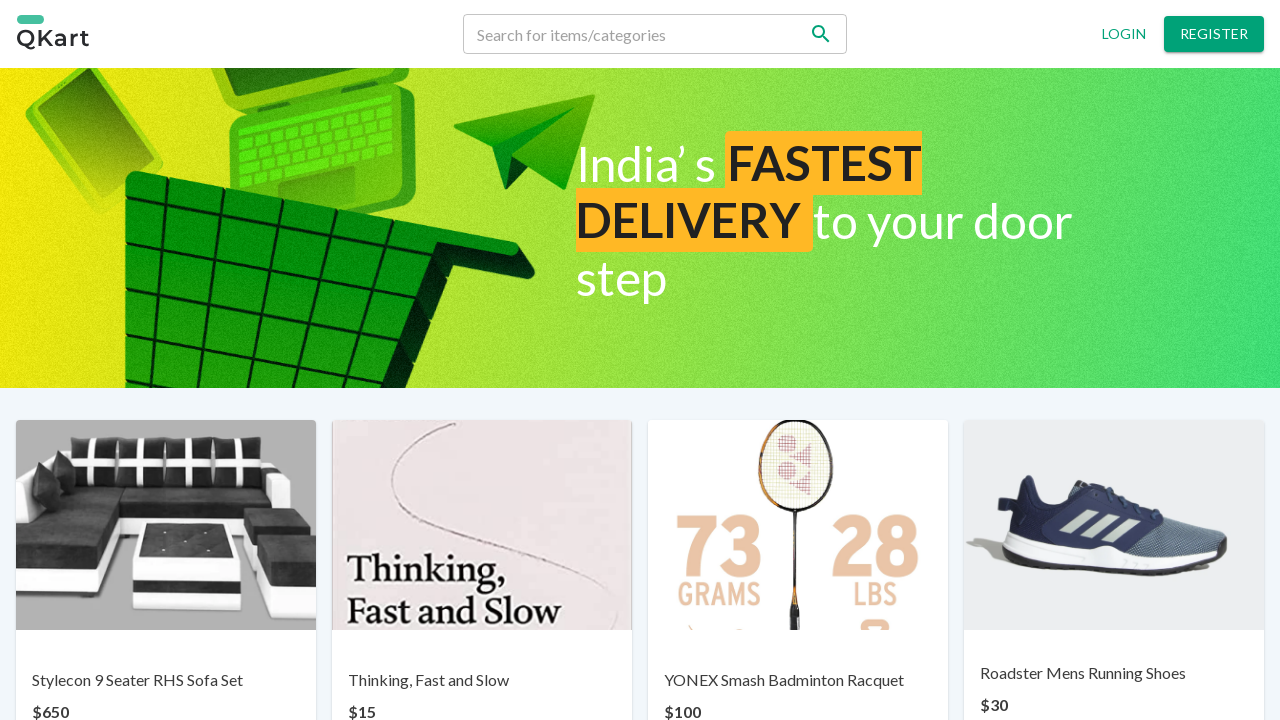

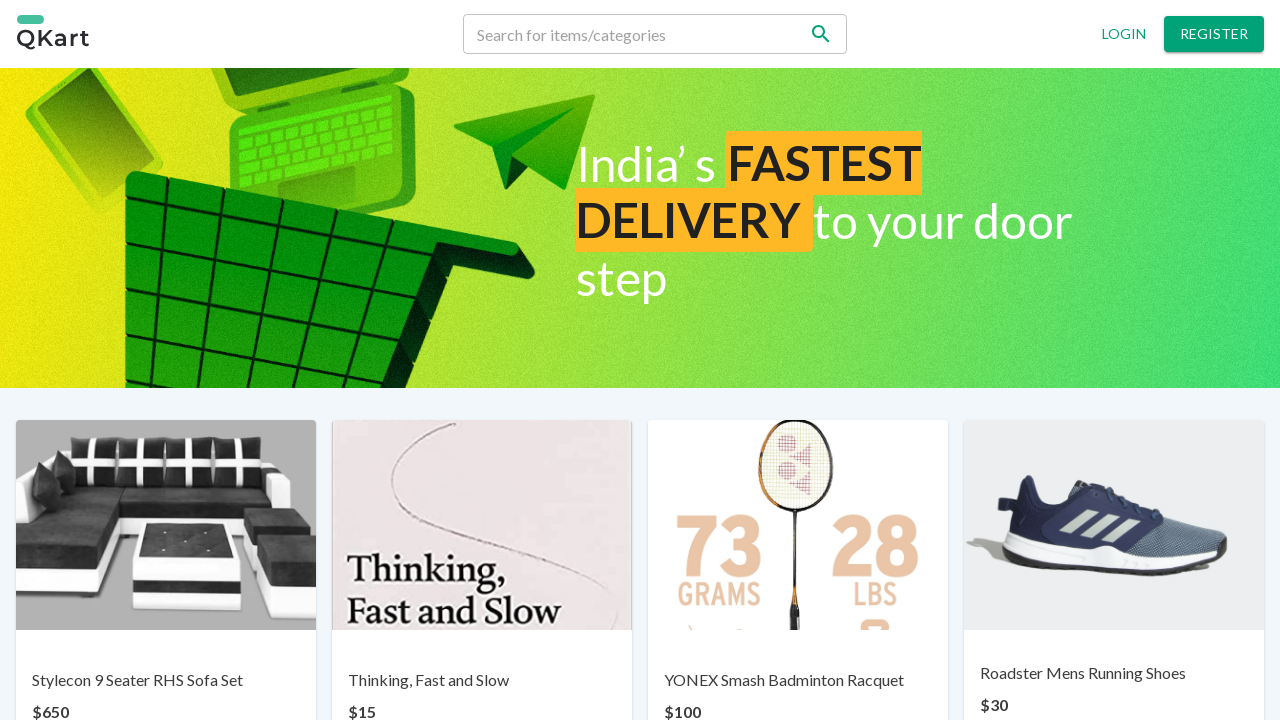